Tests checkbox functionality by clicking all checkboxes on a form with multiple fields

Starting URL: https://automationfc.github.io/multiple-fields/

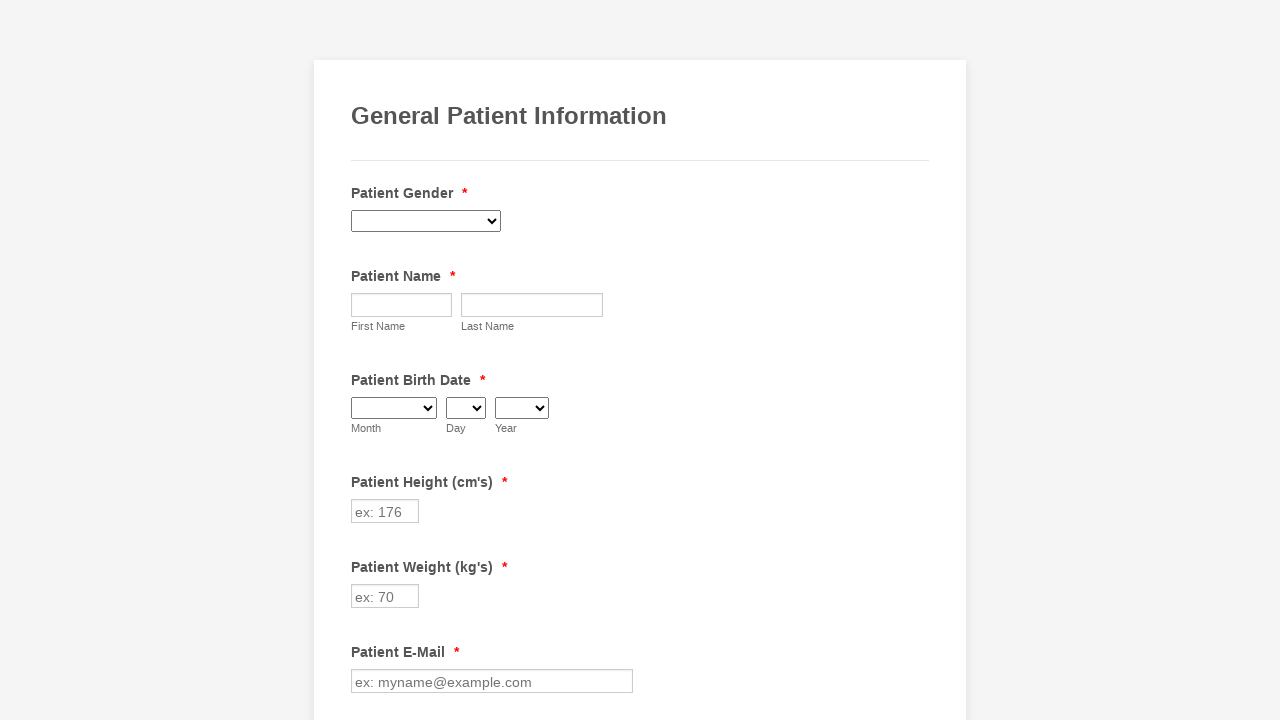

Navigated to multiple fields form page
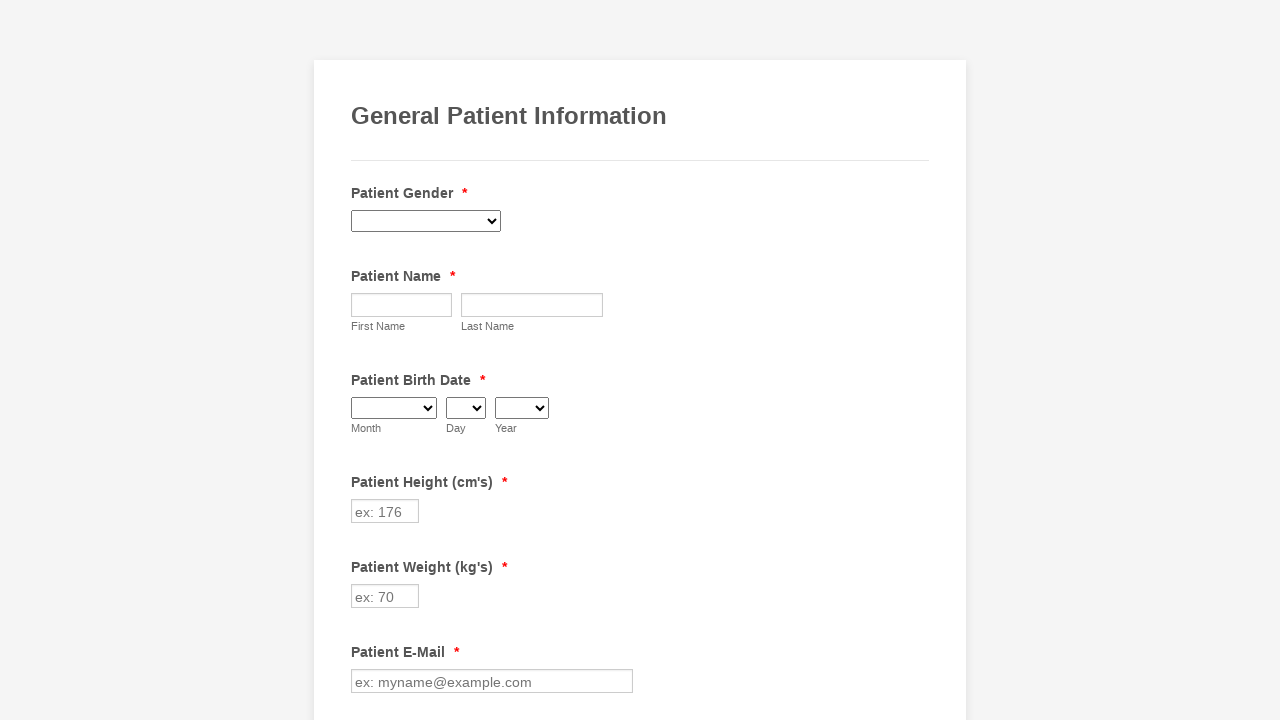

Located all checkboxes on the form
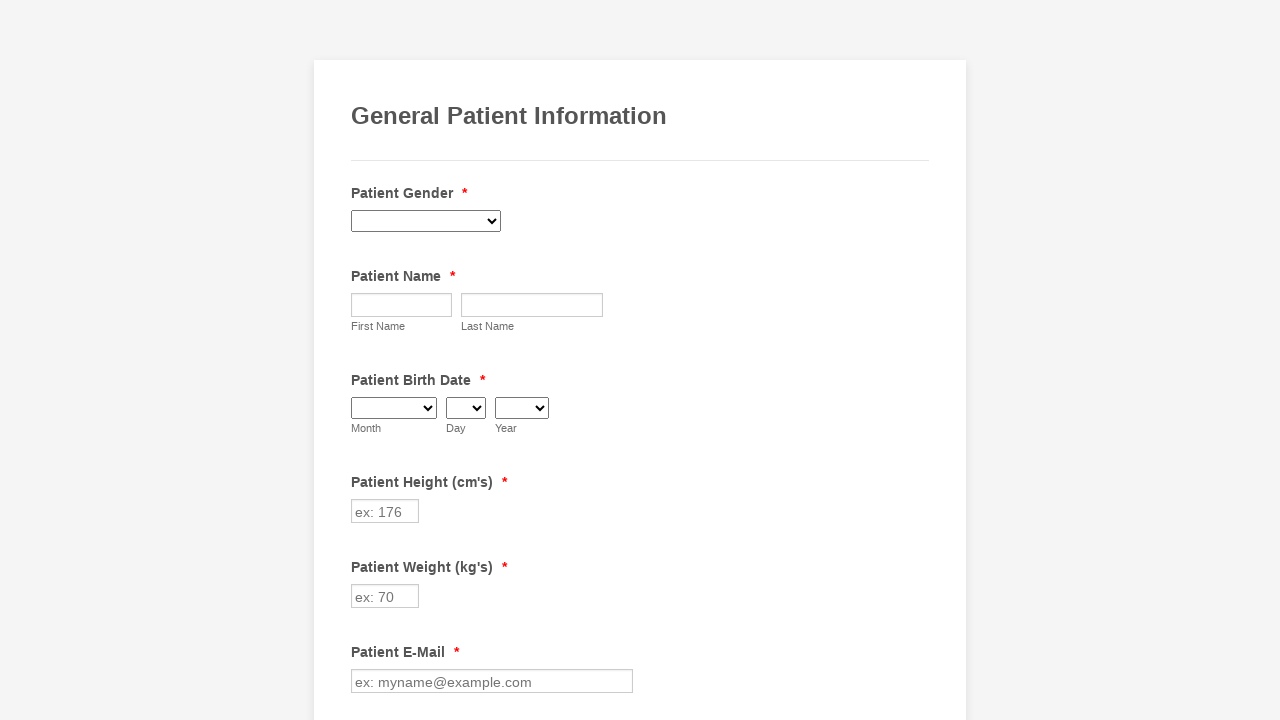

Clicked a checkbox on the form at (362, 360) on input[type='checkbox'] >> nth=0
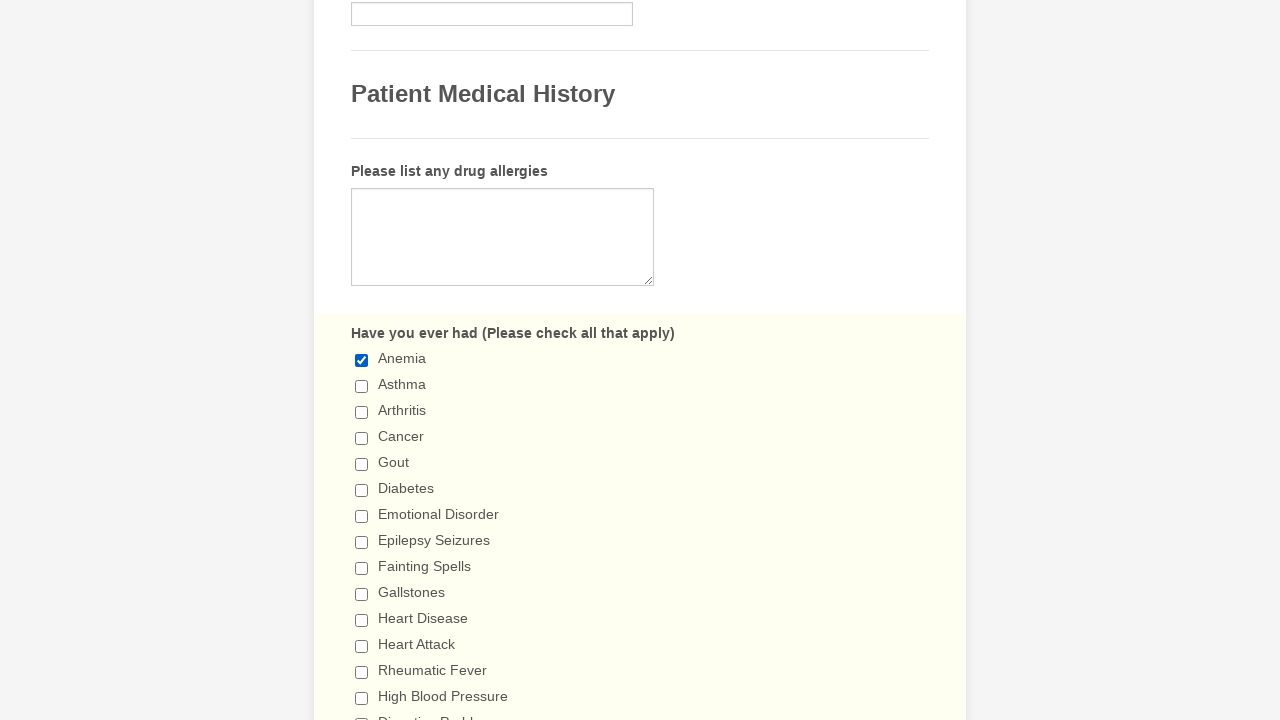

Clicked a checkbox on the form at (362, 386) on input[type='checkbox'] >> nth=1
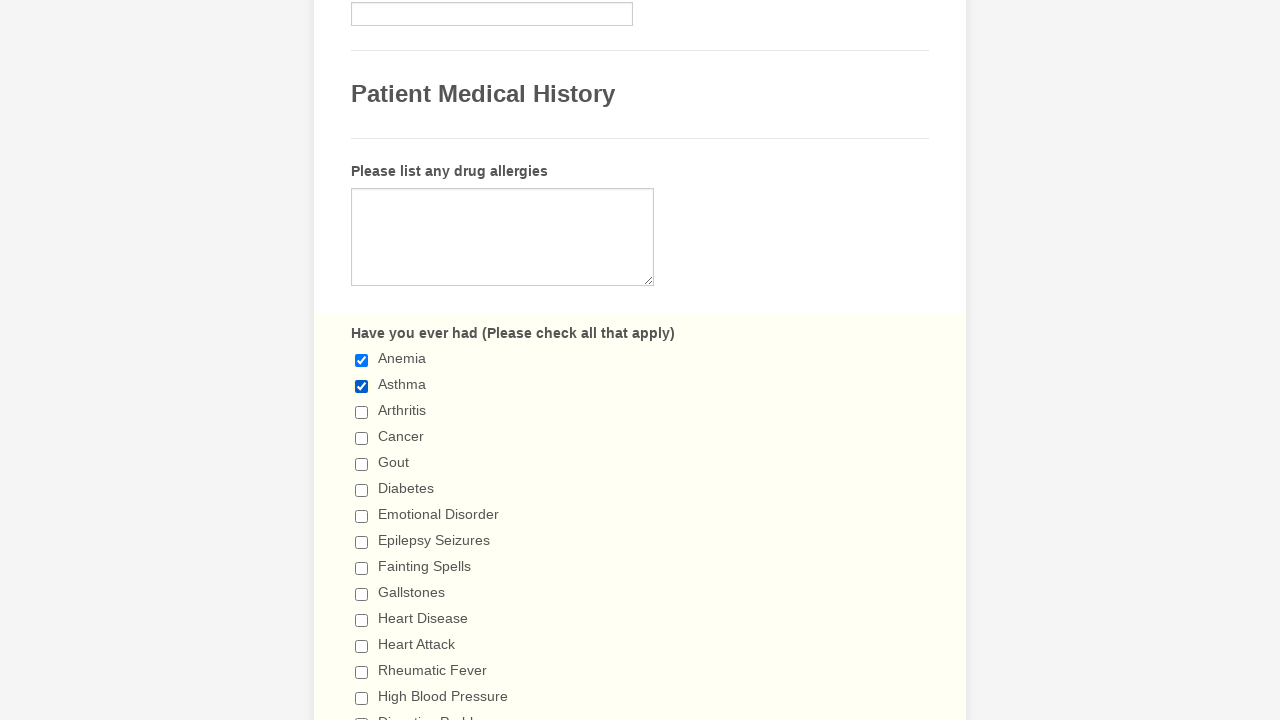

Clicked a checkbox on the form at (362, 412) on input[type='checkbox'] >> nth=2
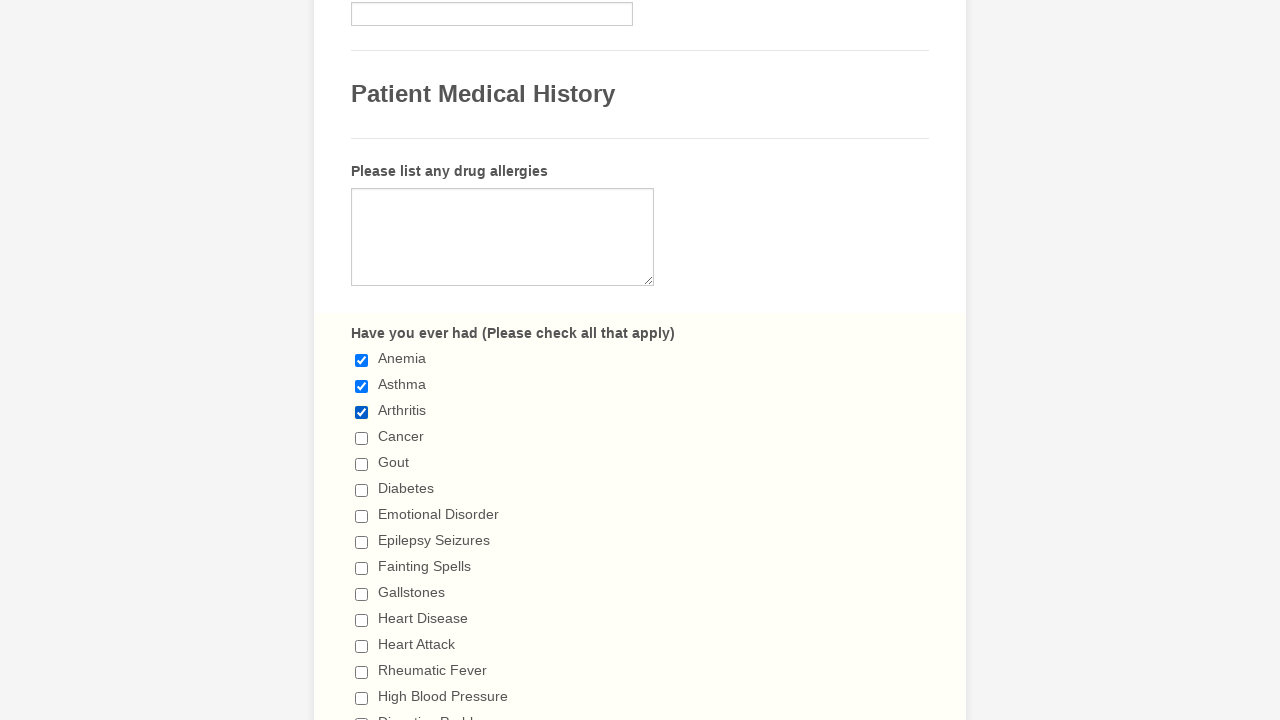

Clicked a checkbox on the form at (362, 438) on input[type='checkbox'] >> nth=3
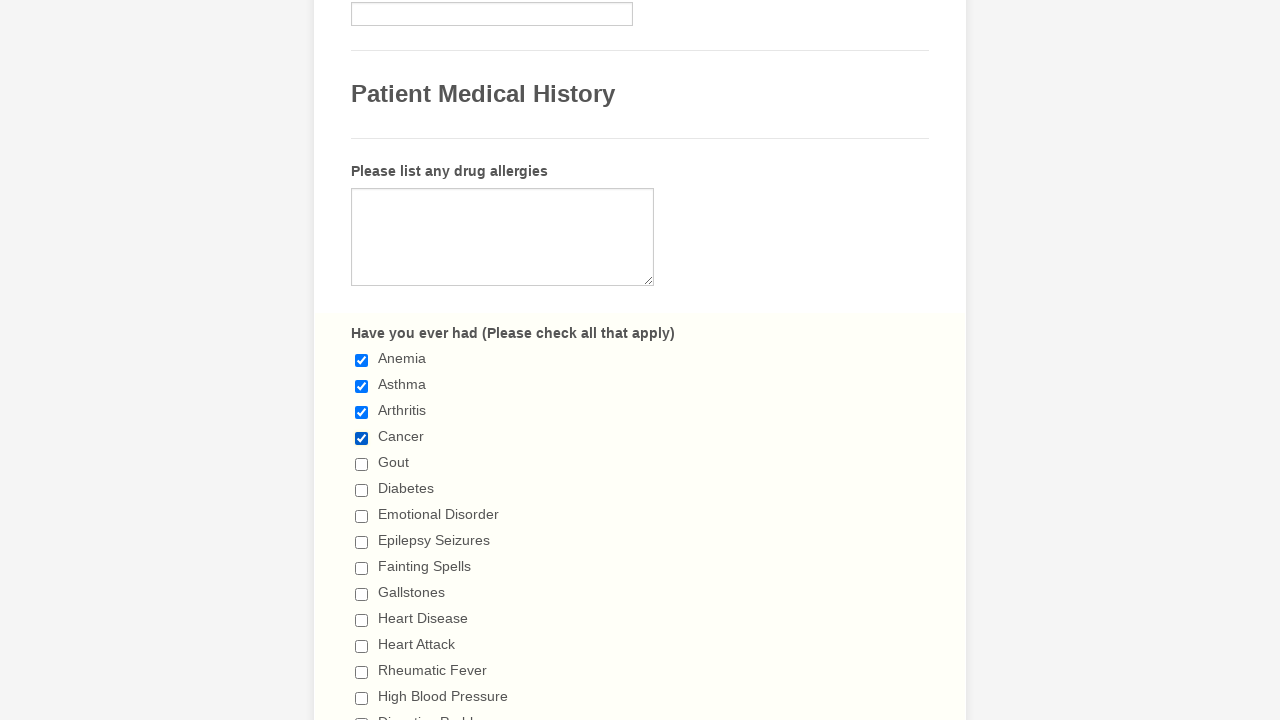

Clicked a checkbox on the form at (362, 464) on input[type='checkbox'] >> nth=4
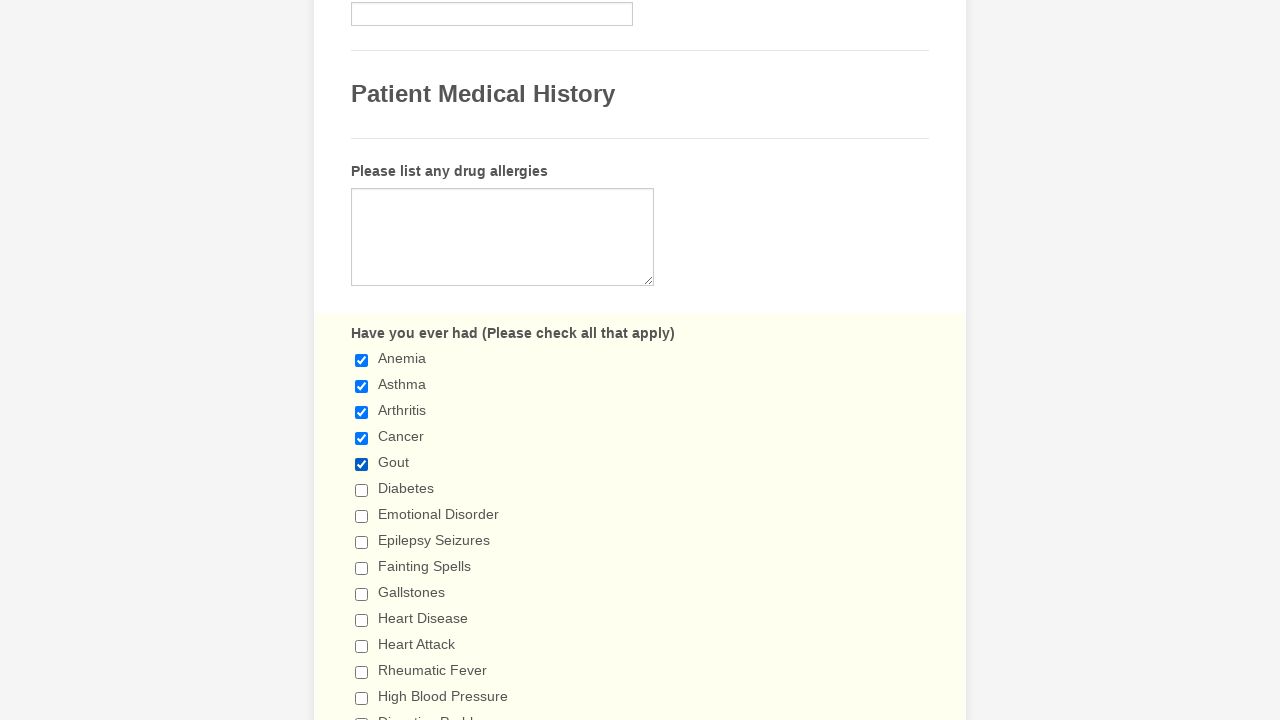

Clicked a checkbox on the form at (362, 490) on input[type='checkbox'] >> nth=5
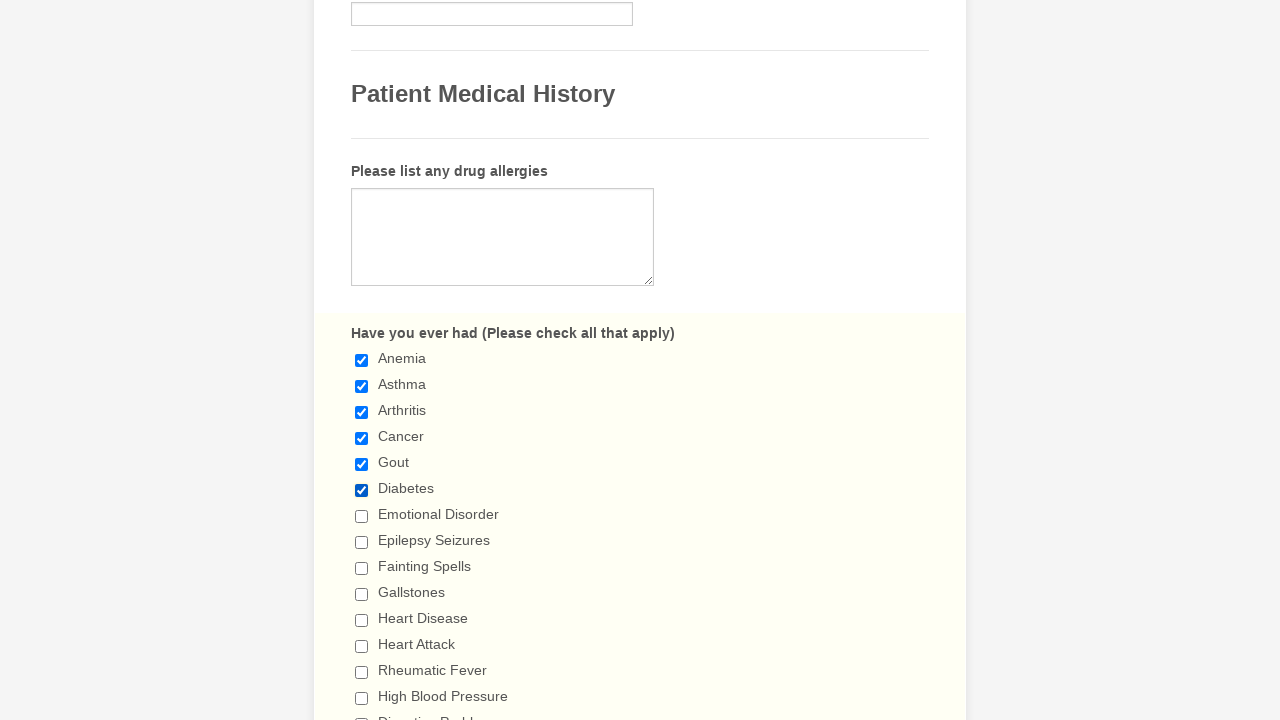

Clicked a checkbox on the form at (362, 516) on input[type='checkbox'] >> nth=6
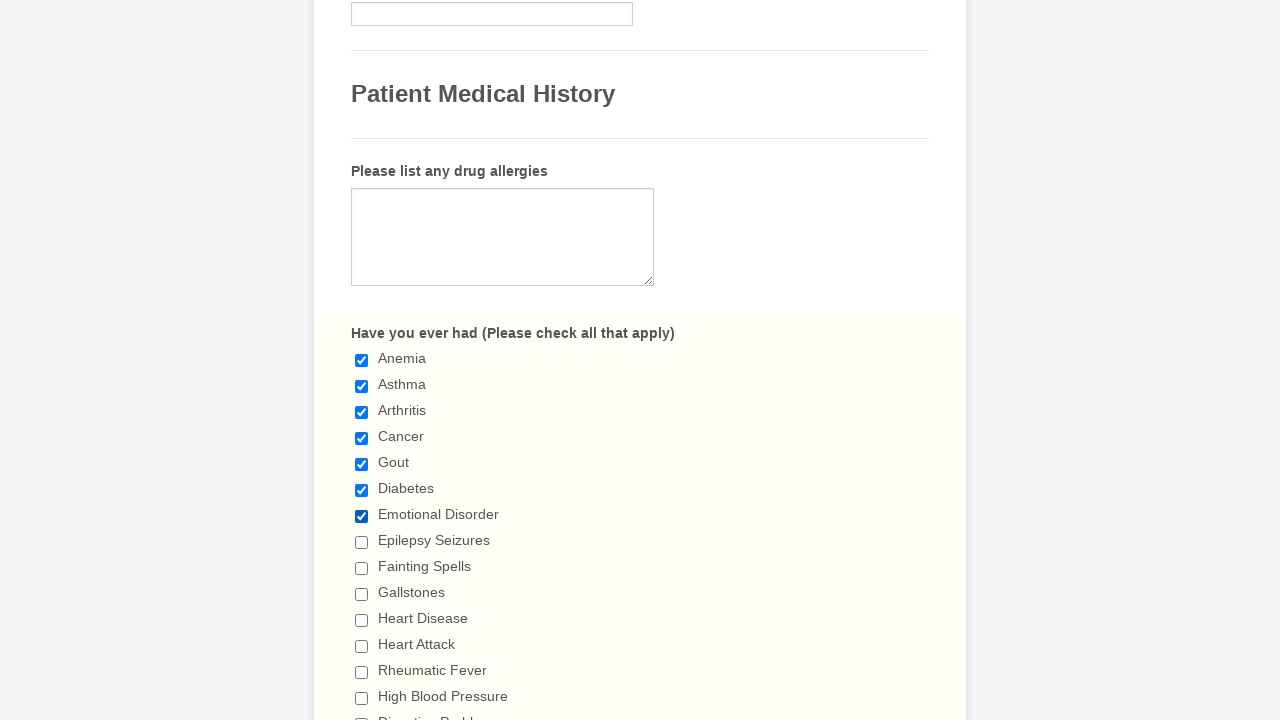

Clicked a checkbox on the form at (362, 542) on input[type='checkbox'] >> nth=7
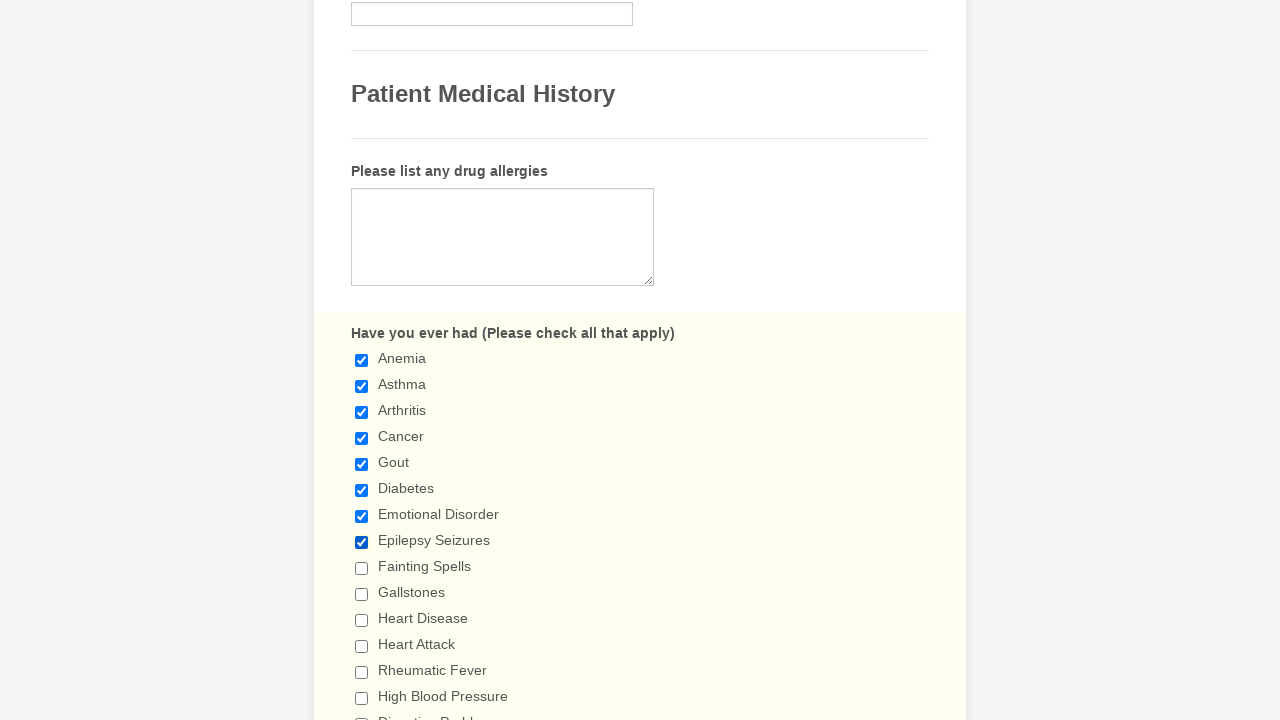

Clicked a checkbox on the form at (362, 568) on input[type='checkbox'] >> nth=8
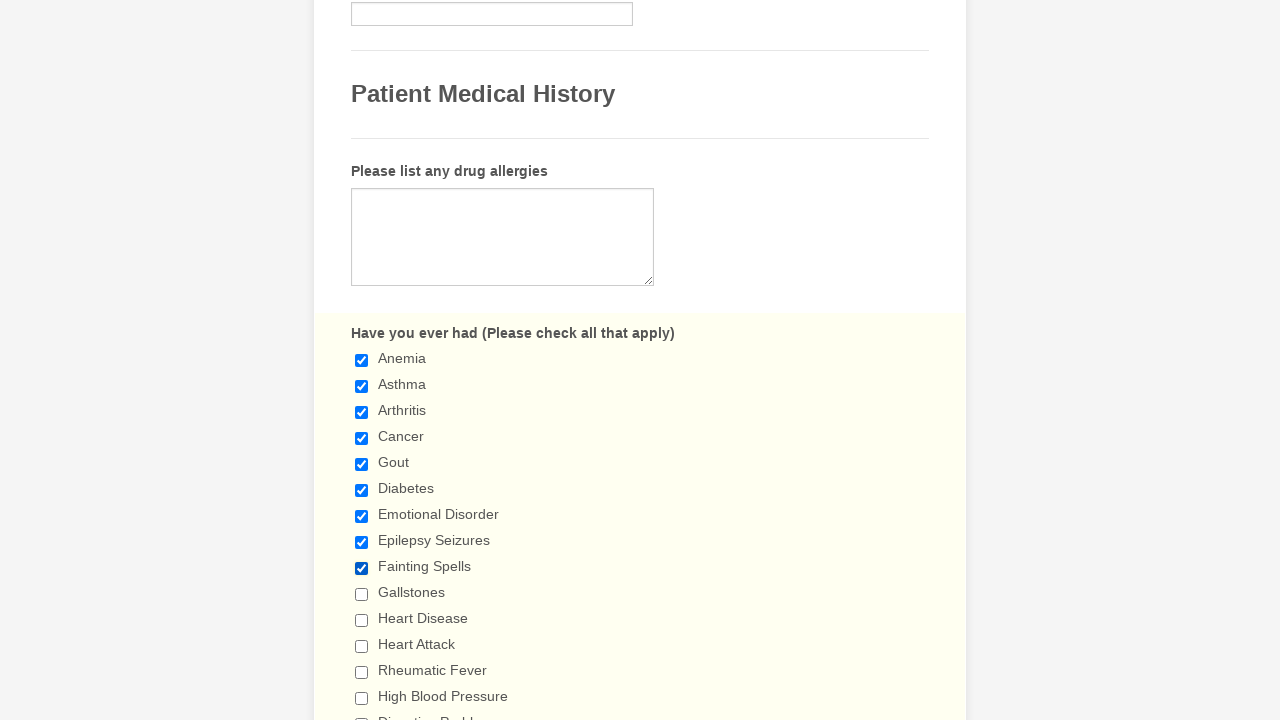

Clicked a checkbox on the form at (362, 594) on input[type='checkbox'] >> nth=9
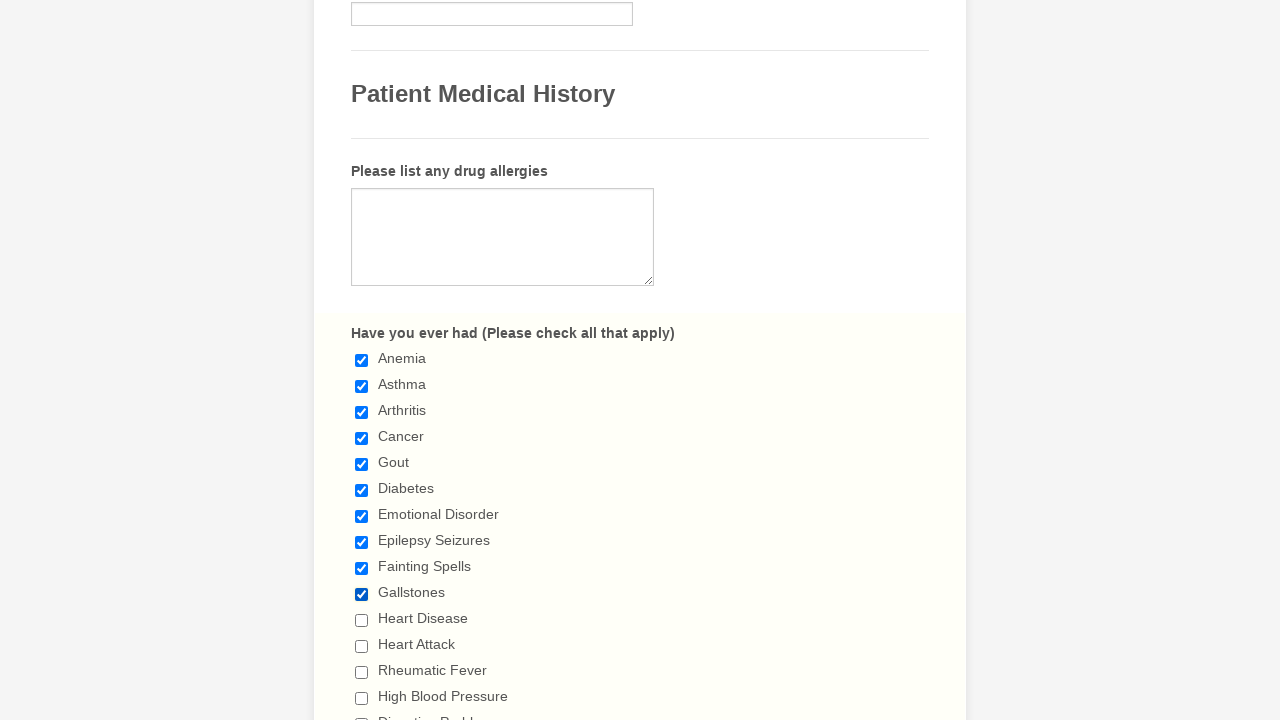

Clicked a checkbox on the form at (362, 620) on input[type='checkbox'] >> nth=10
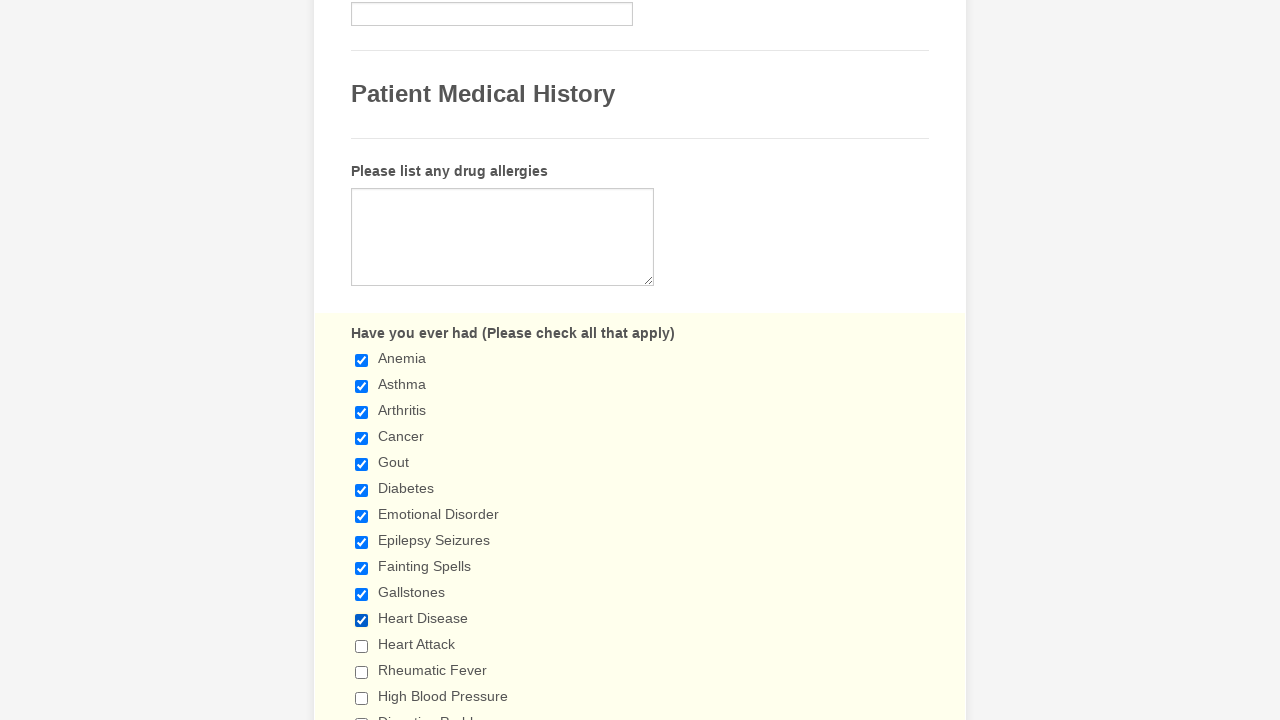

Clicked a checkbox on the form at (362, 646) on input[type='checkbox'] >> nth=11
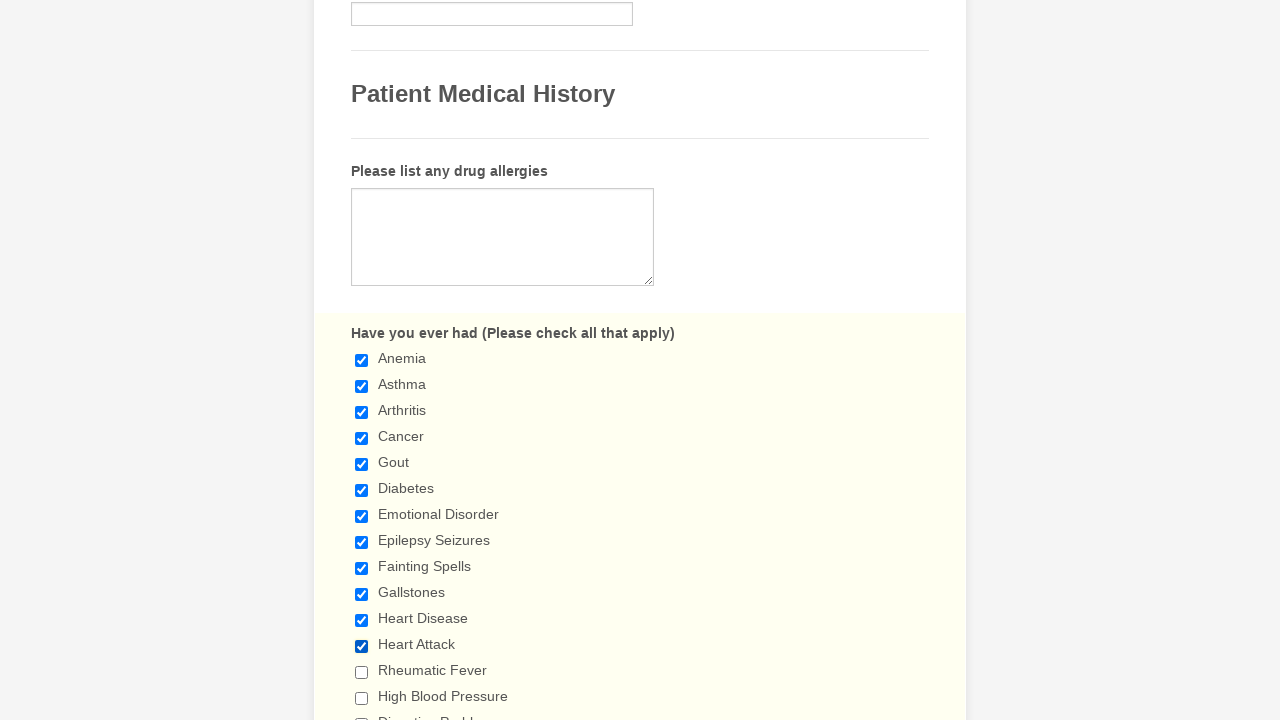

Clicked a checkbox on the form at (362, 672) on input[type='checkbox'] >> nth=12
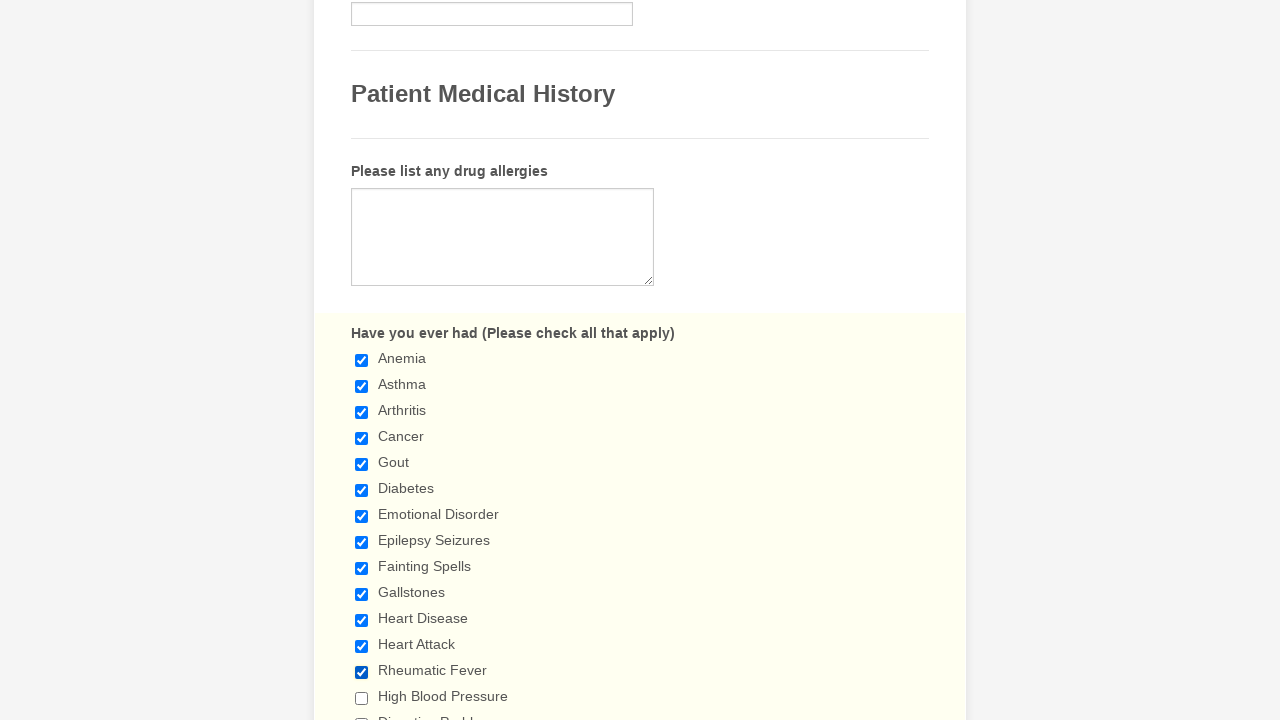

Clicked a checkbox on the form at (362, 698) on input[type='checkbox'] >> nth=13
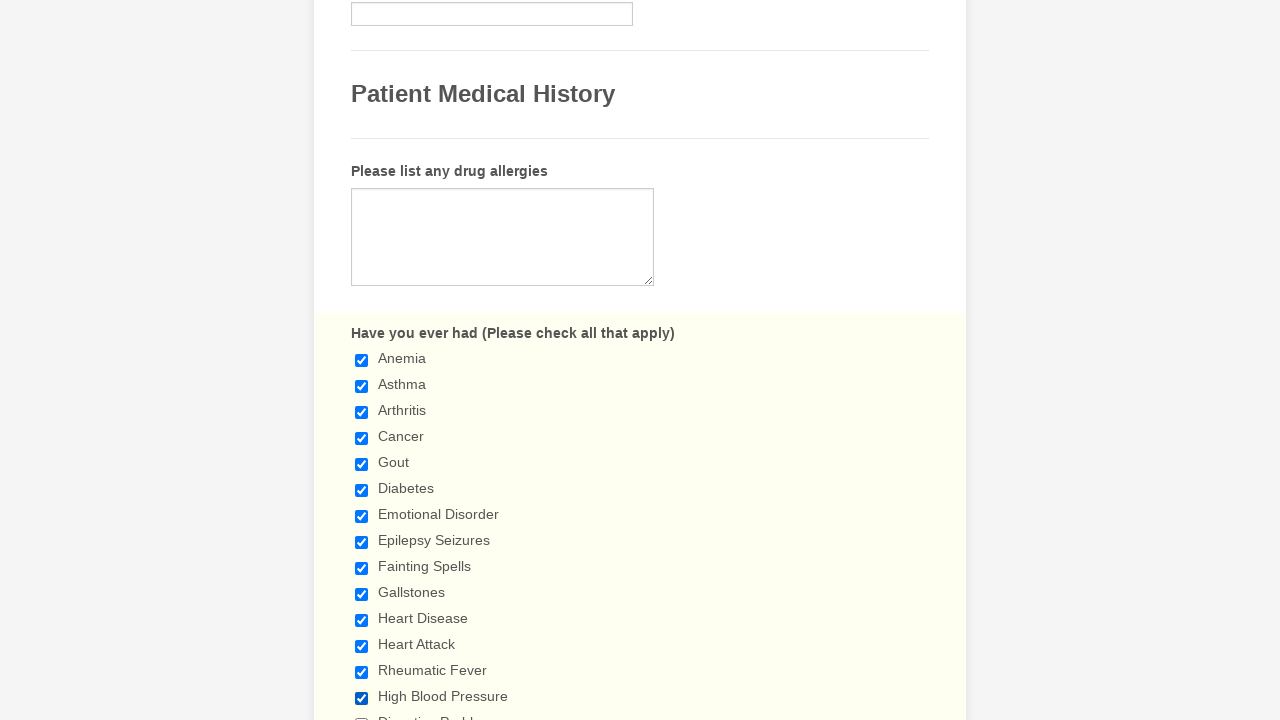

Clicked a checkbox on the form at (362, 714) on input[type='checkbox'] >> nth=14
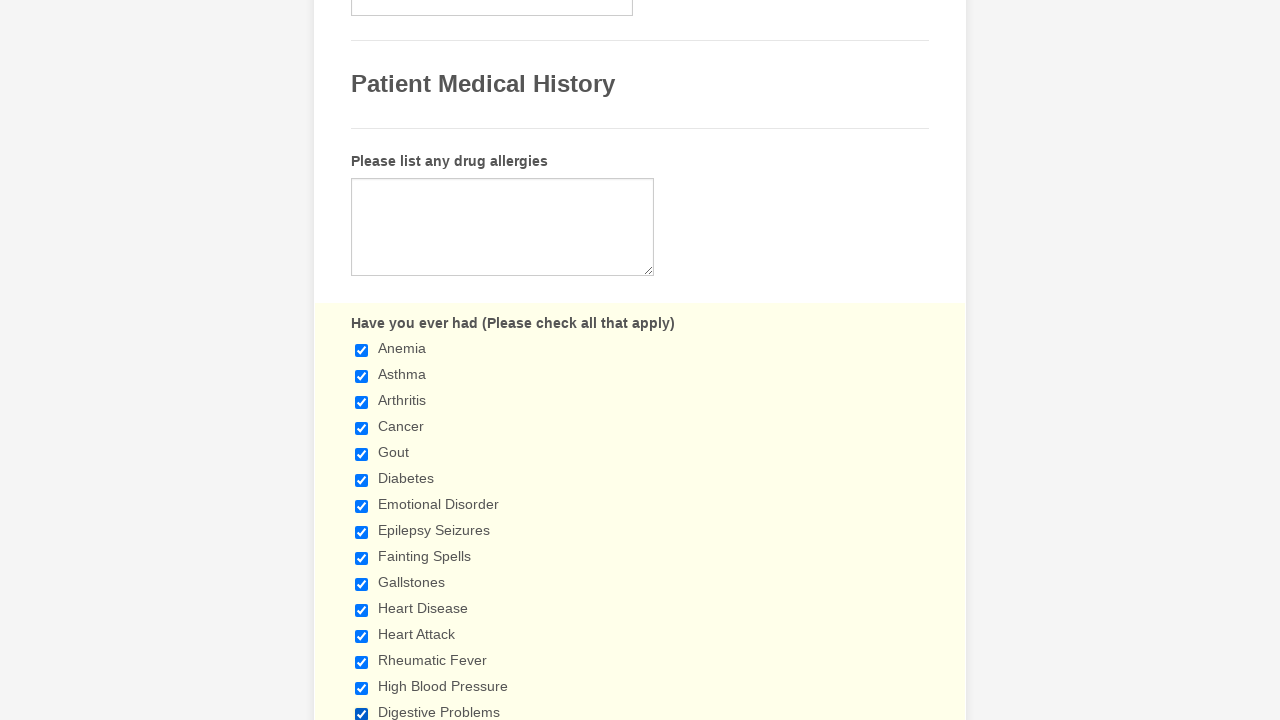

Clicked a checkbox on the form at (362, 360) on input[type='checkbox'] >> nth=15
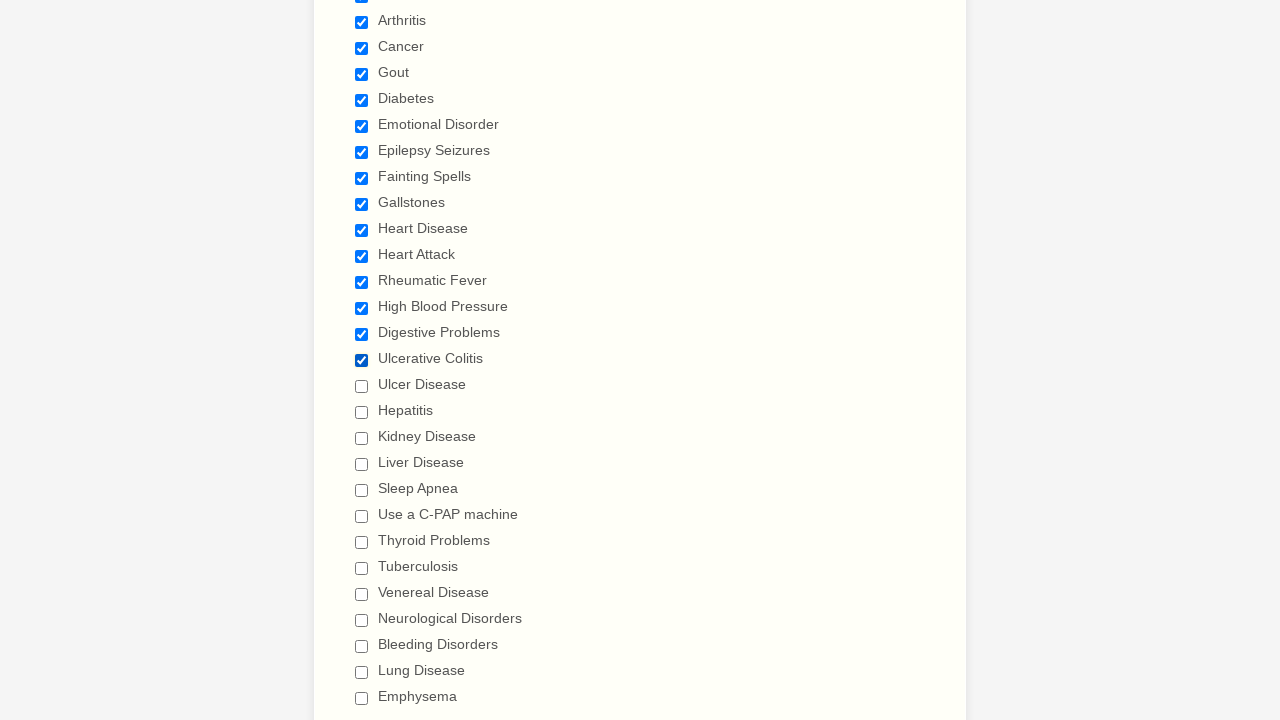

Clicked a checkbox on the form at (362, 386) on input[type='checkbox'] >> nth=16
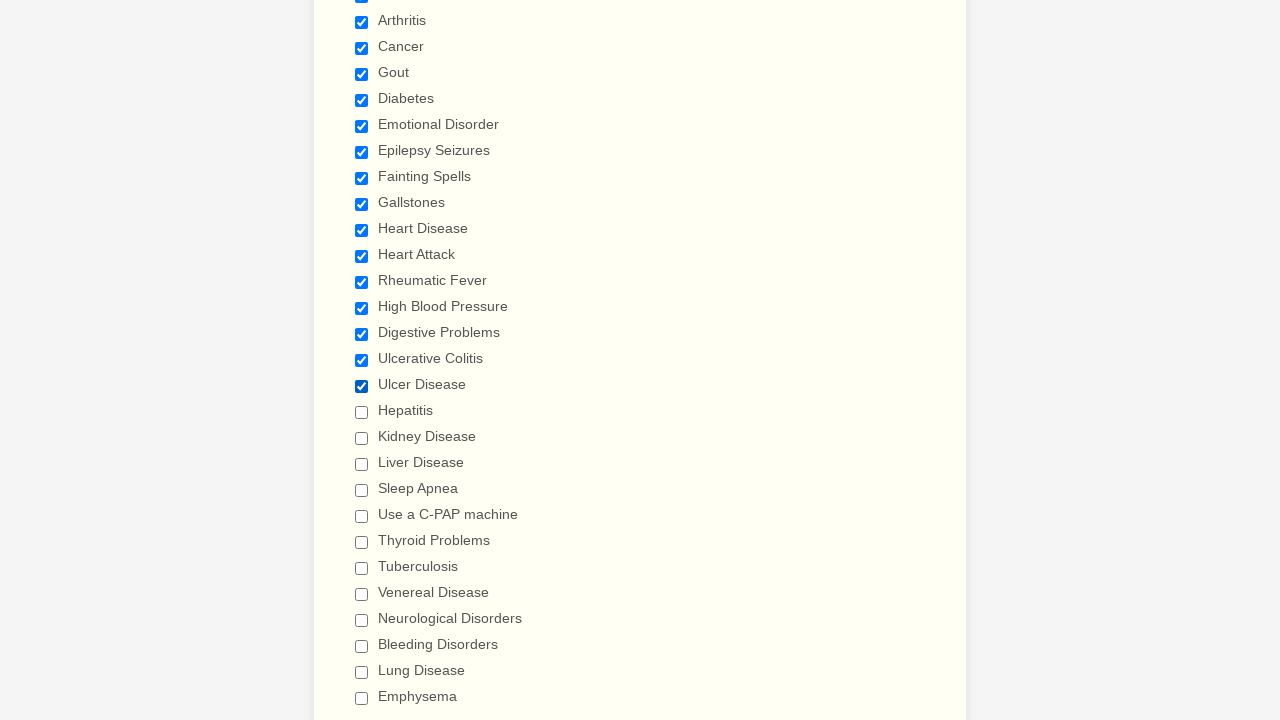

Clicked a checkbox on the form at (362, 412) on input[type='checkbox'] >> nth=17
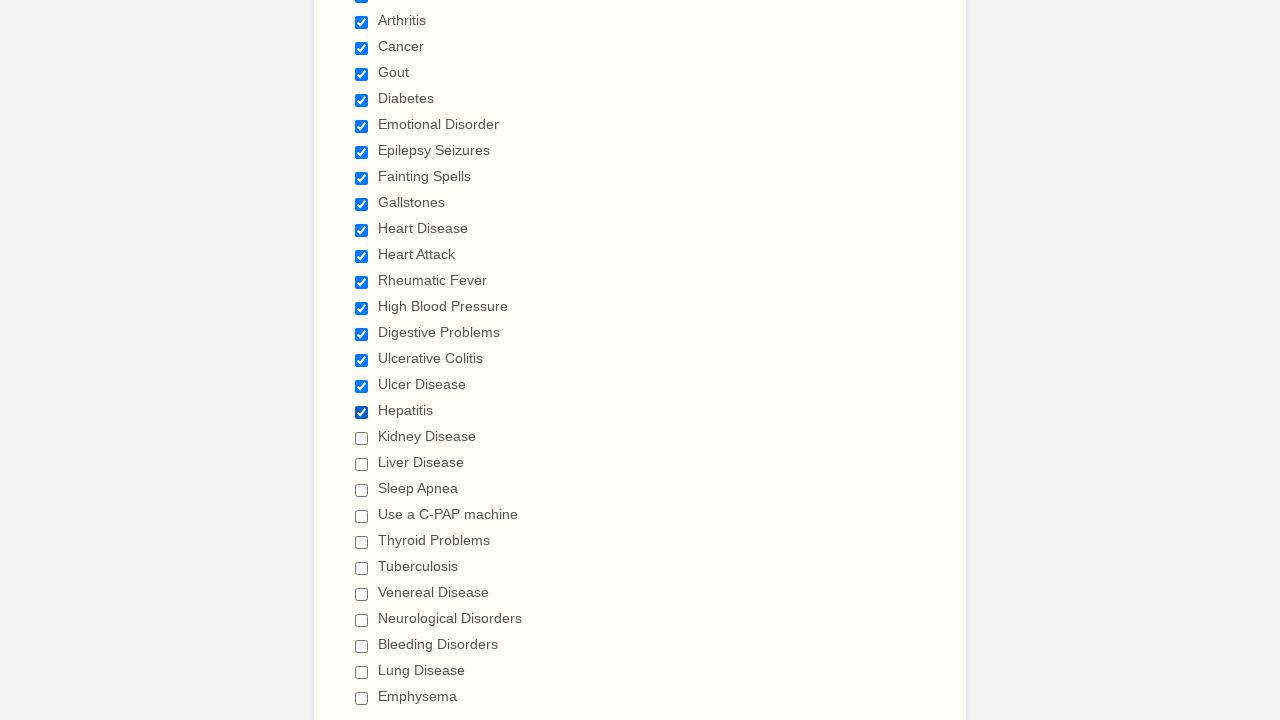

Clicked a checkbox on the form at (362, 438) on input[type='checkbox'] >> nth=18
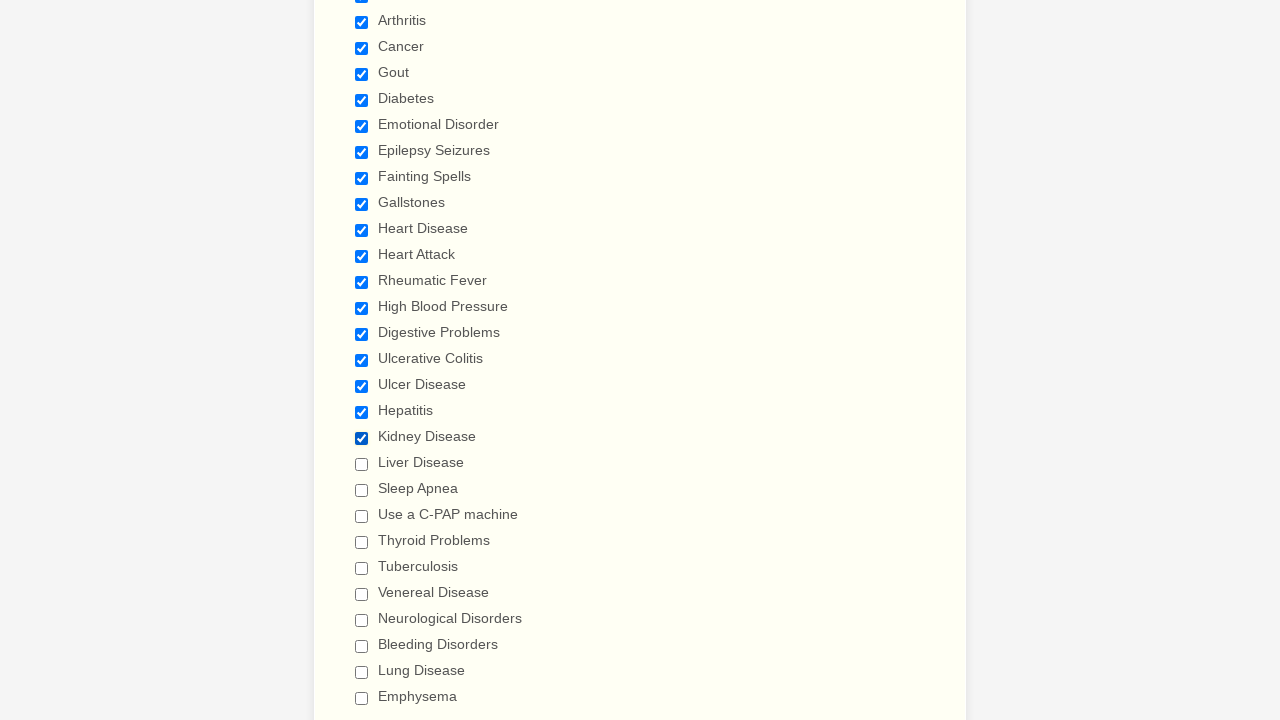

Clicked a checkbox on the form at (362, 464) on input[type='checkbox'] >> nth=19
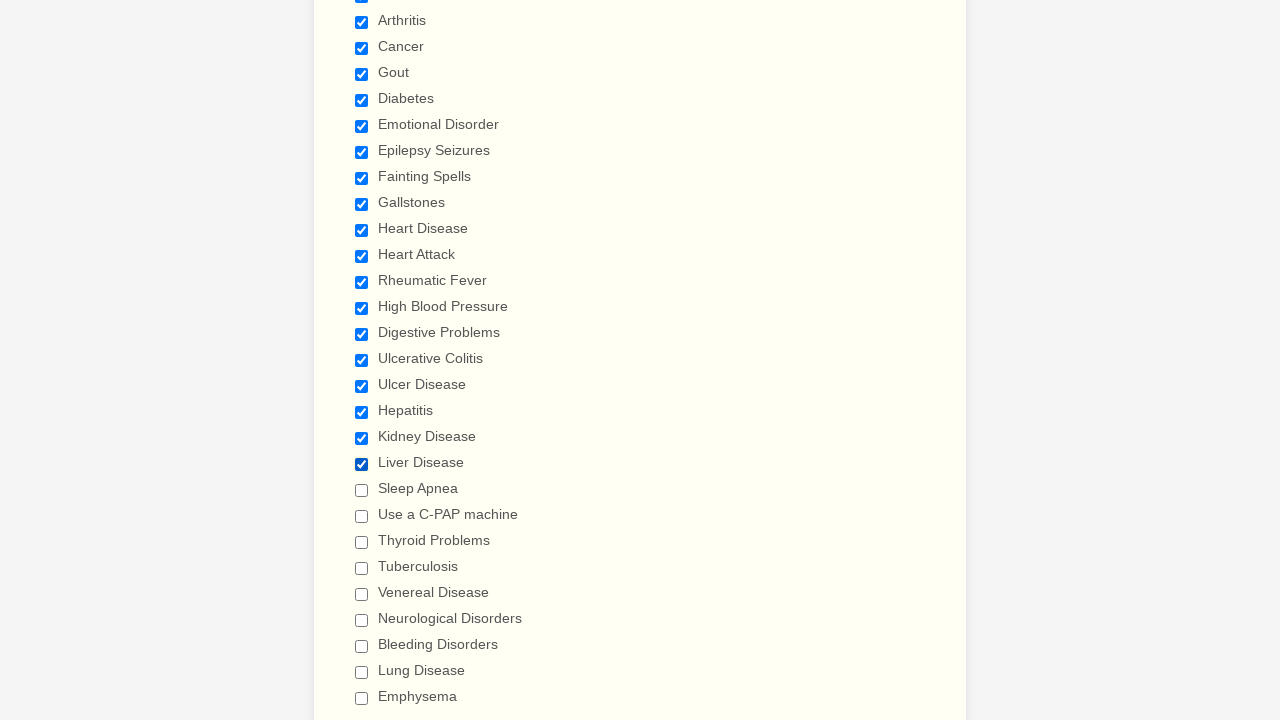

Clicked a checkbox on the form at (362, 490) on input[type='checkbox'] >> nth=20
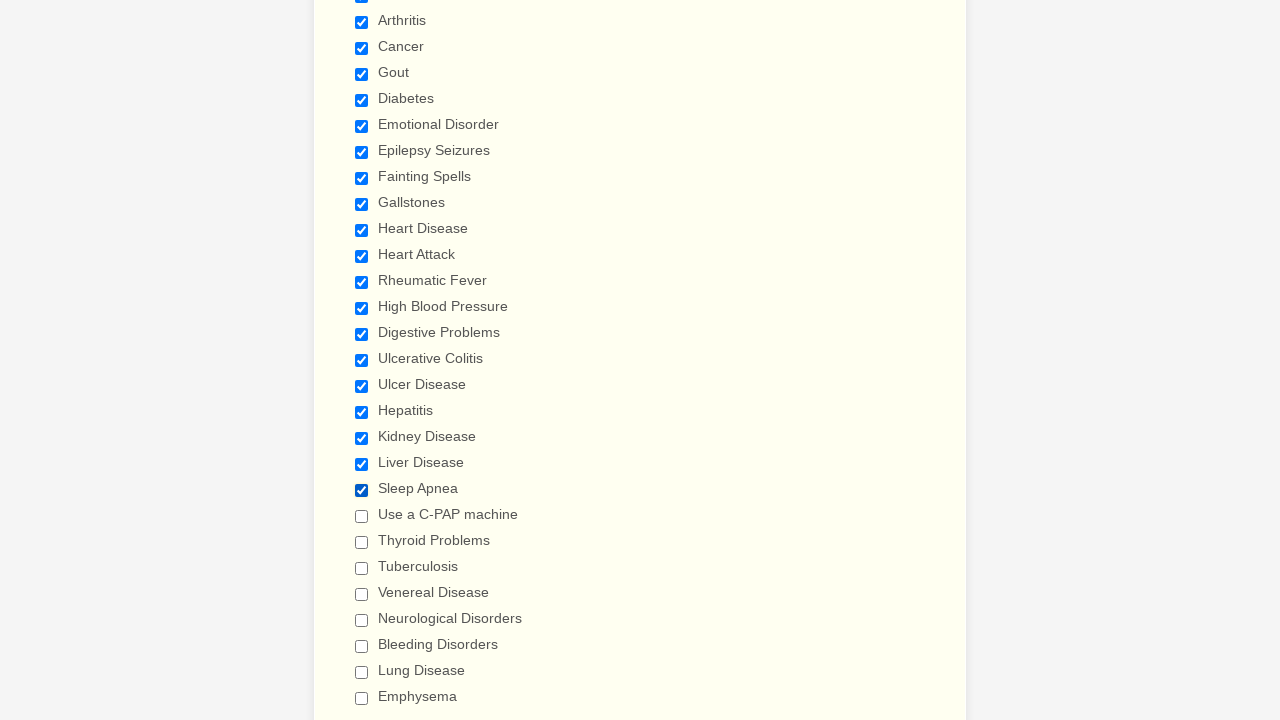

Clicked a checkbox on the form at (362, 516) on input[type='checkbox'] >> nth=21
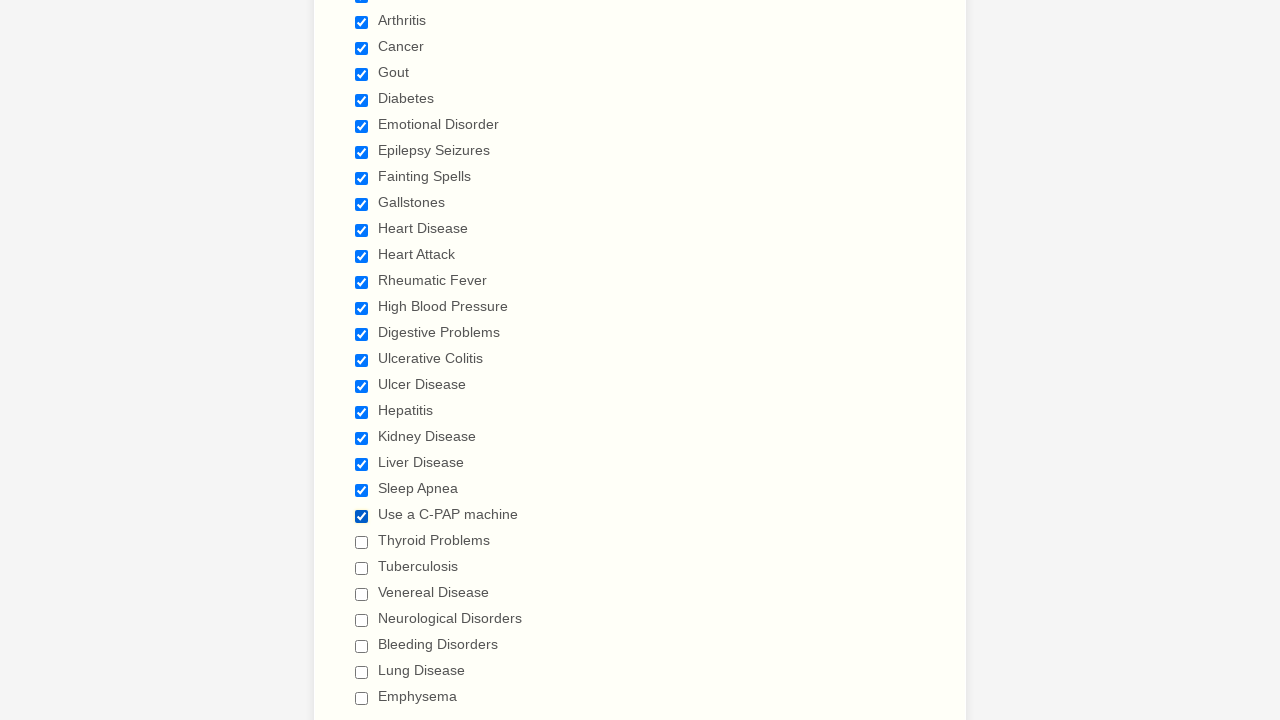

Clicked a checkbox on the form at (362, 542) on input[type='checkbox'] >> nth=22
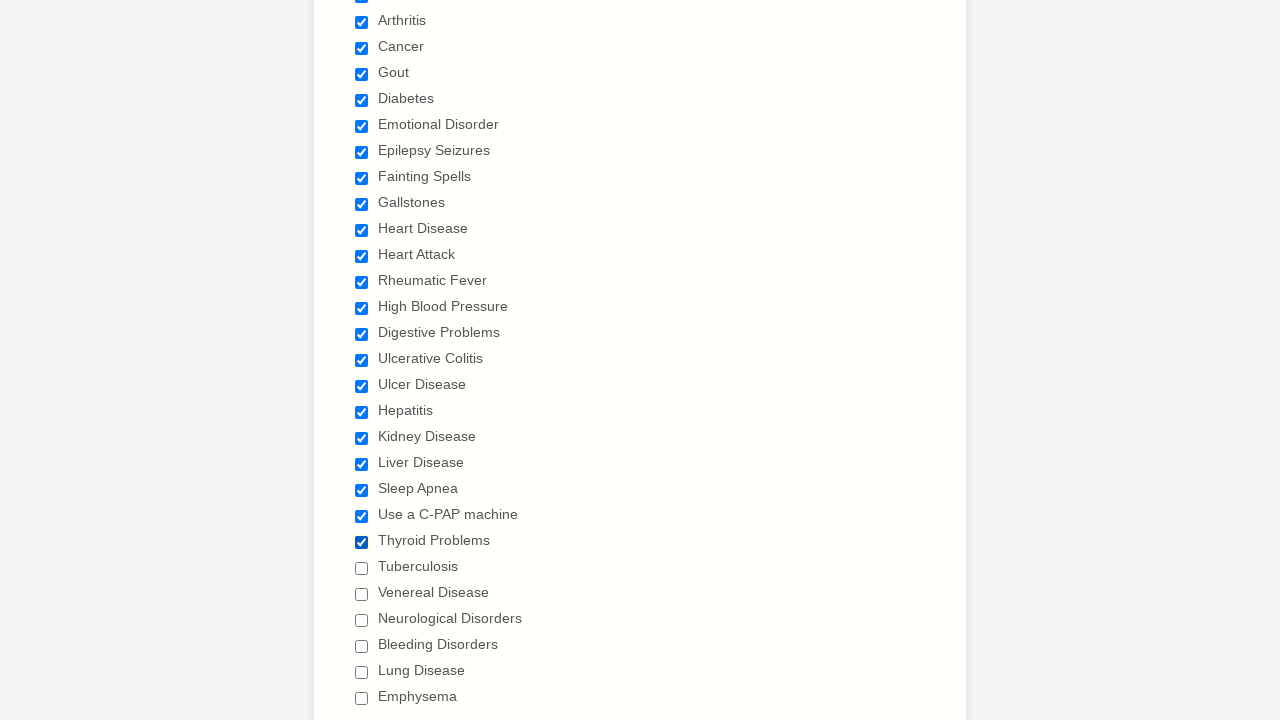

Clicked a checkbox on the form at (362, 568) on input[type='checkbox'] >> nth=23
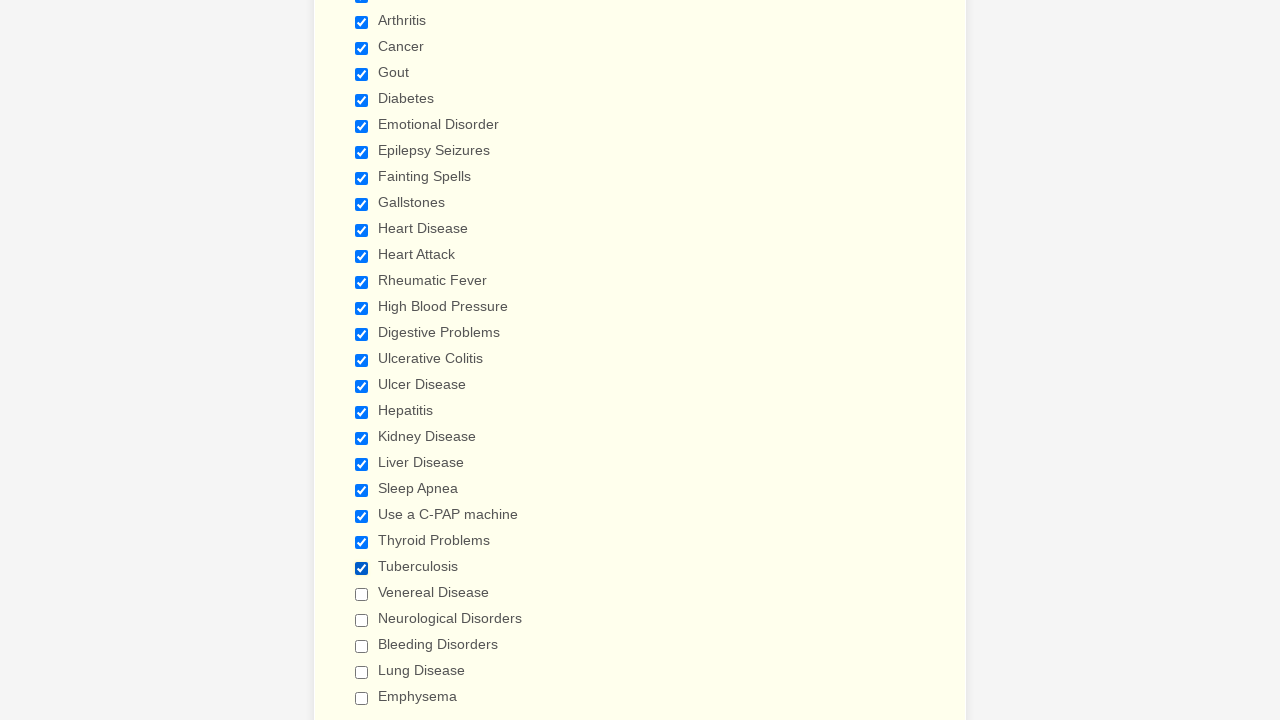

Clicked a checkbox on the form at (362, 594) on input[type='checkbox'] >> nth=24
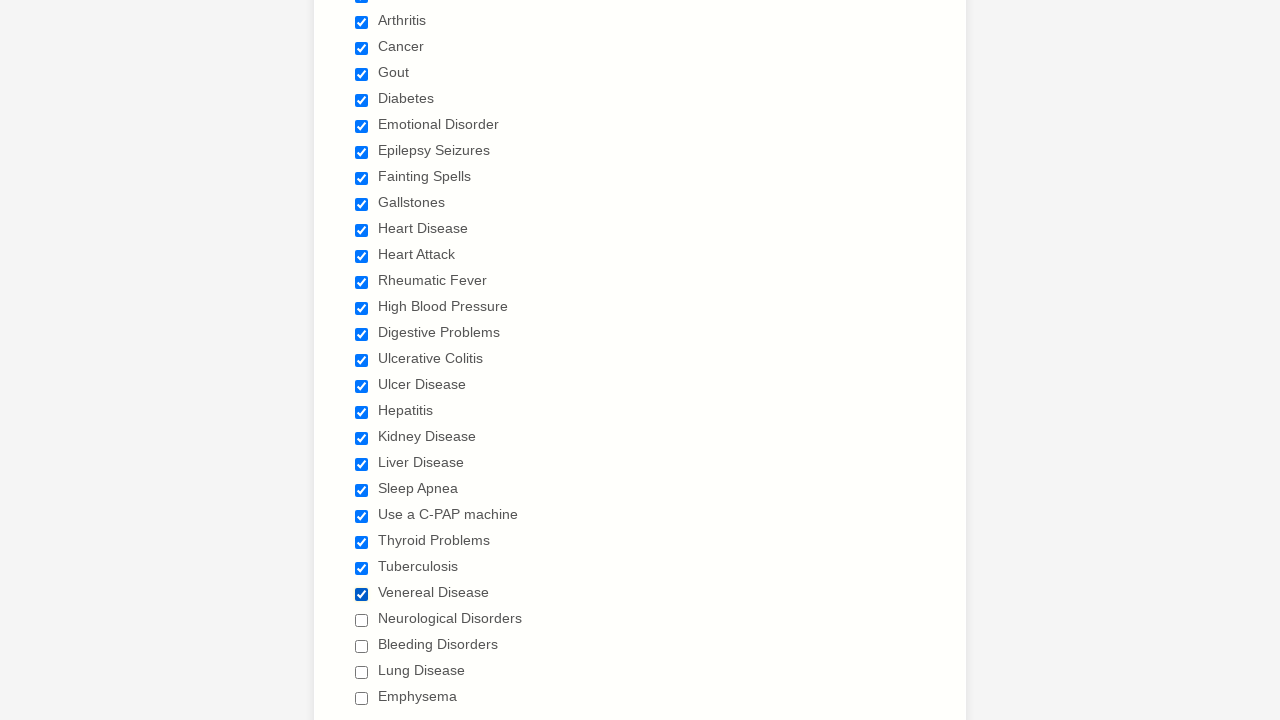

Clicked a checkbox on the form at (362, 620) on input[type='checkbox'] >> nth=25
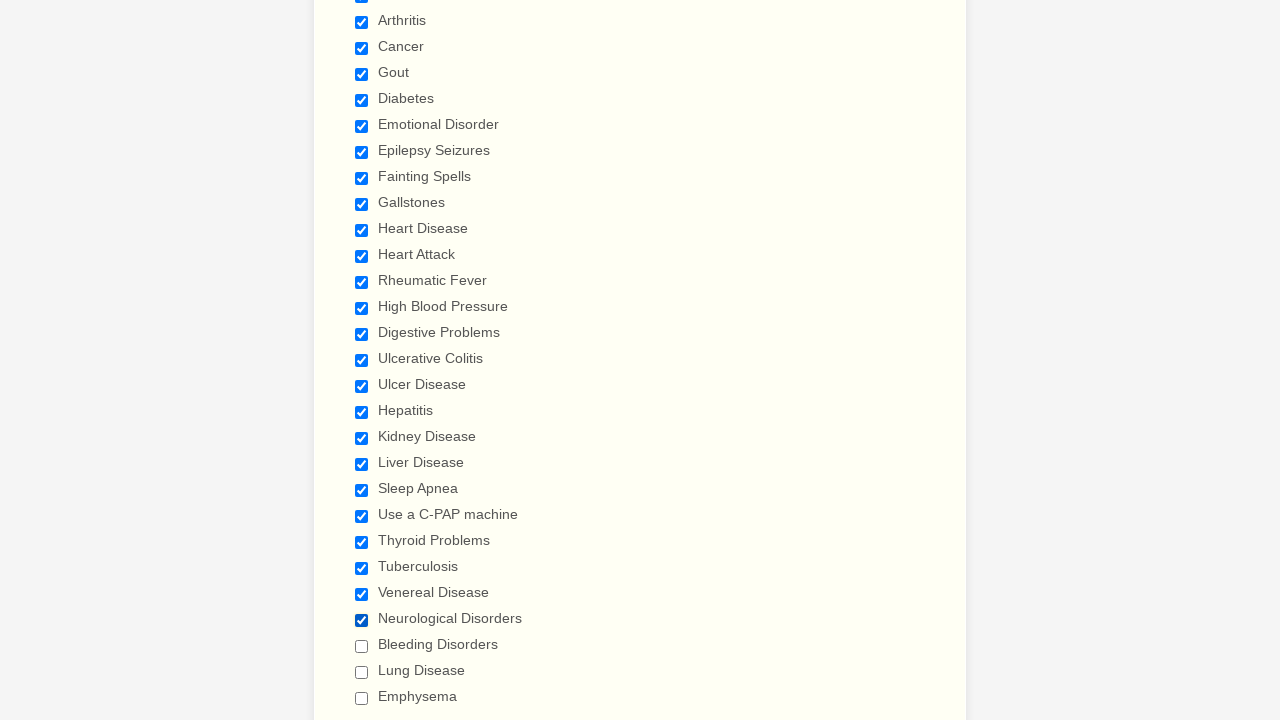

Clicked a checkbox on the form at (362, 646) on input[type='checkbox'] >> nth=26
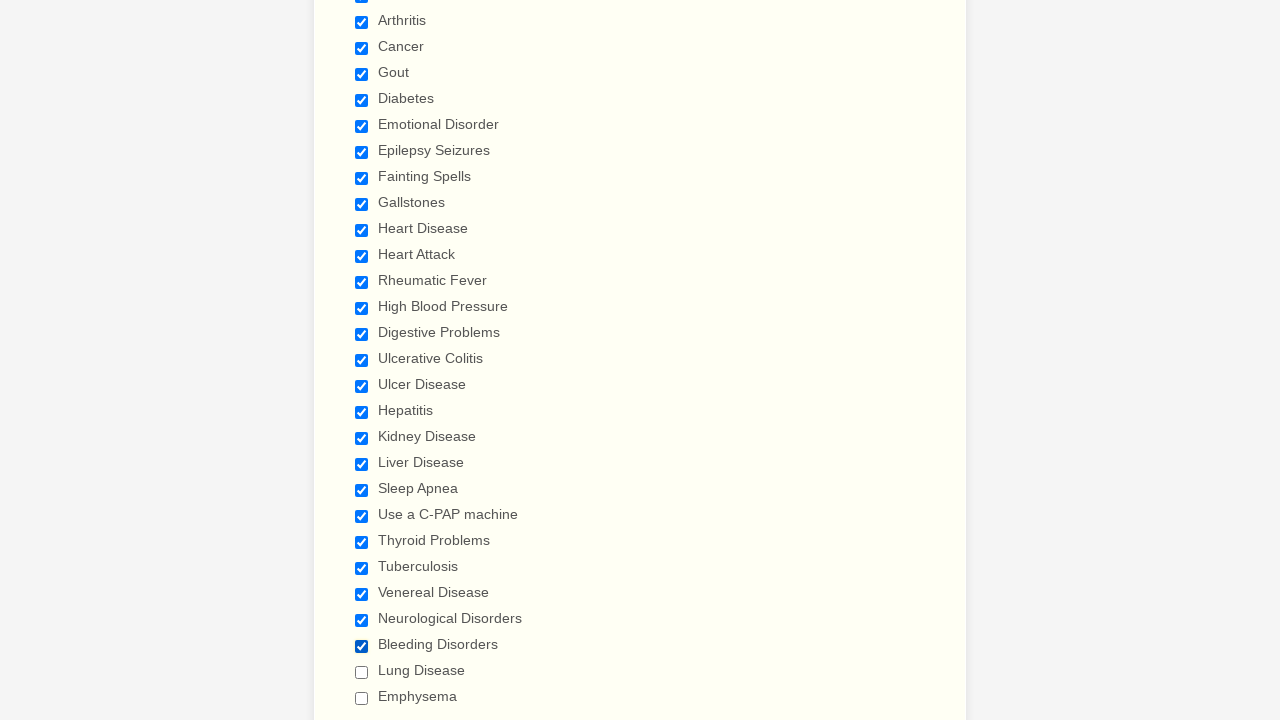

Clicked a checkbox on the form at (362, 672) on input[type='checkbox'] >> nth=27
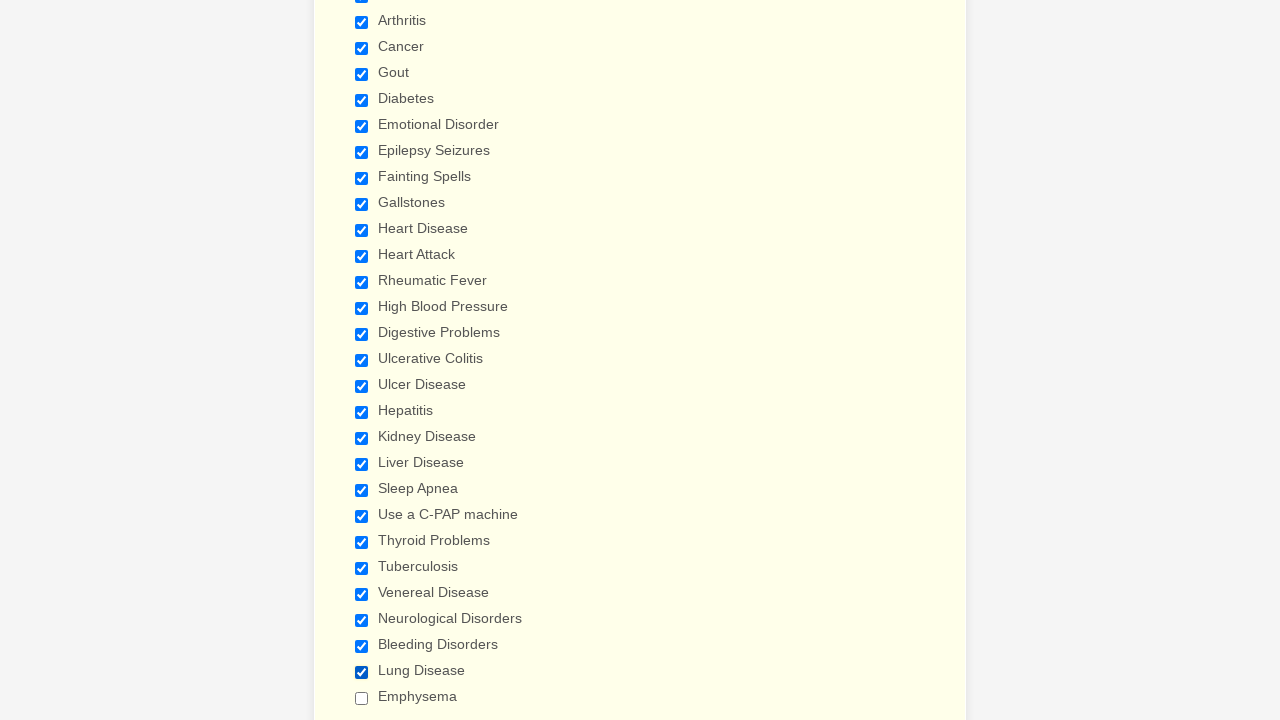

Clicked a checkbox on the form at (362, 698) on input[type='checkbox'] >> nth=28
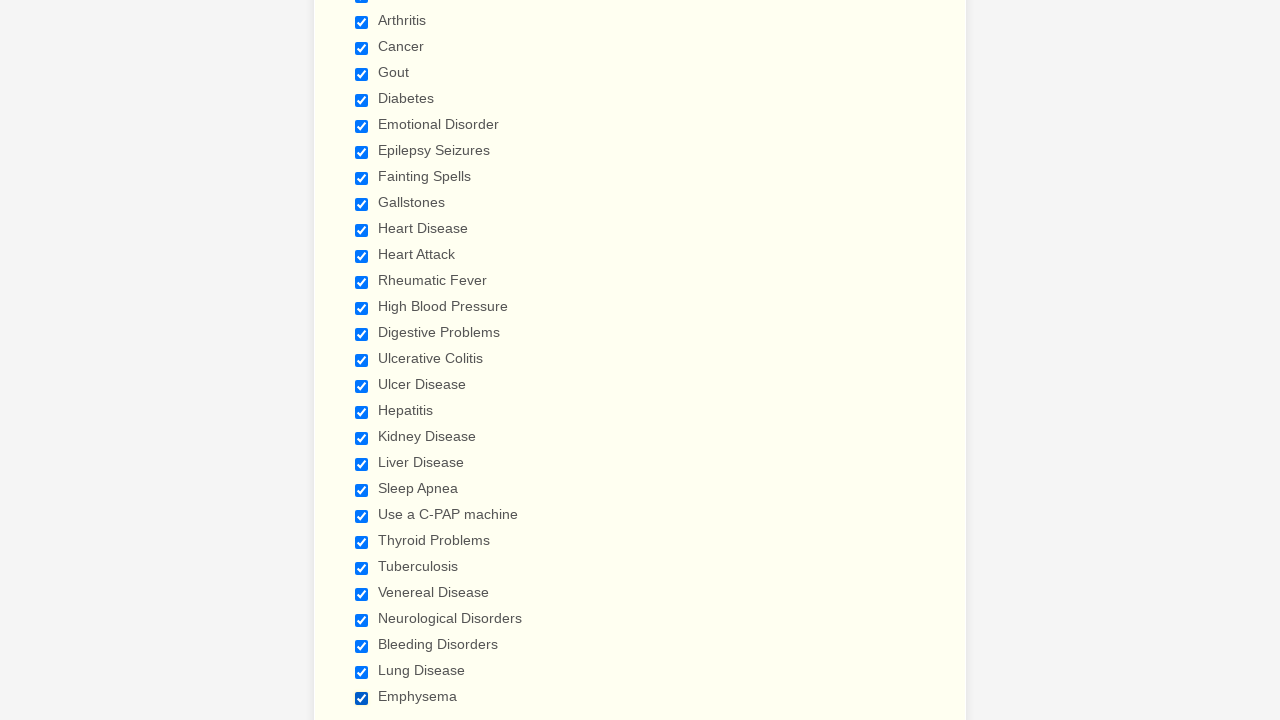

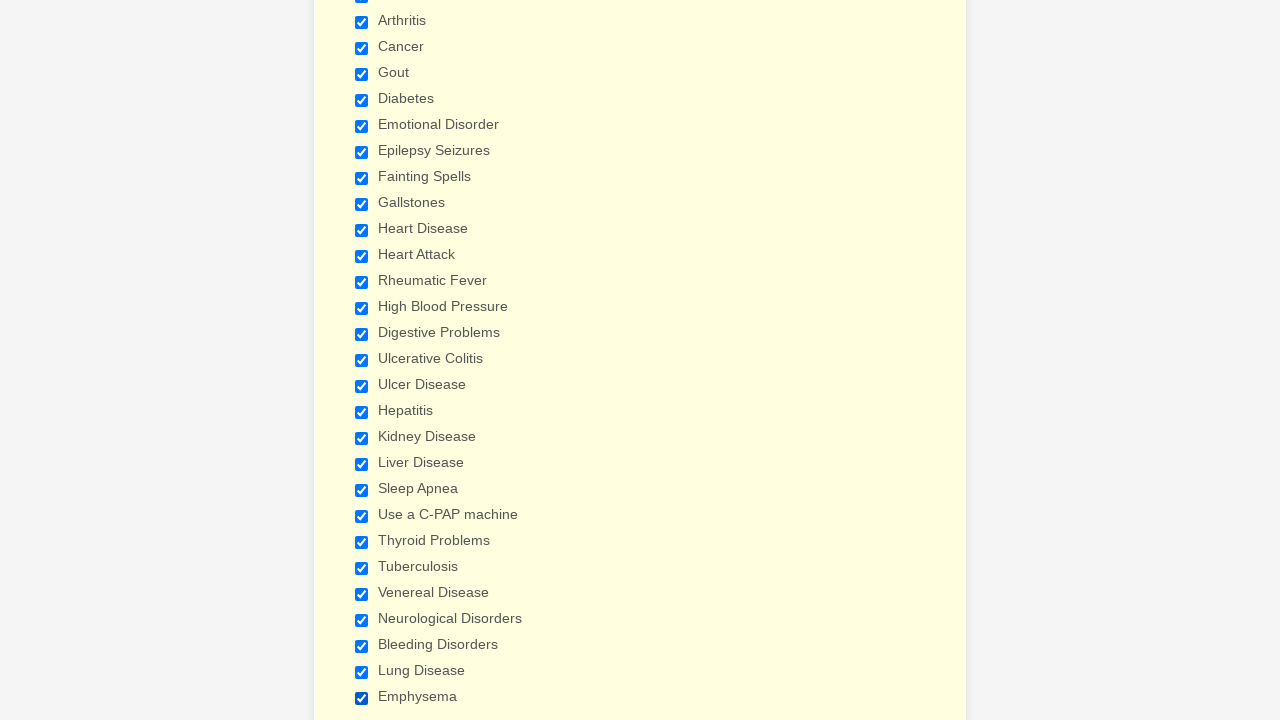